Tests dynamic loading where an element is rendered after the loading bar completes, clicks a start button, waits for the element to appear, and verifies the "Hello World!" text is displayed.

Starting URL: http://the-internet.herokuapp.com/dynamic_loading/2

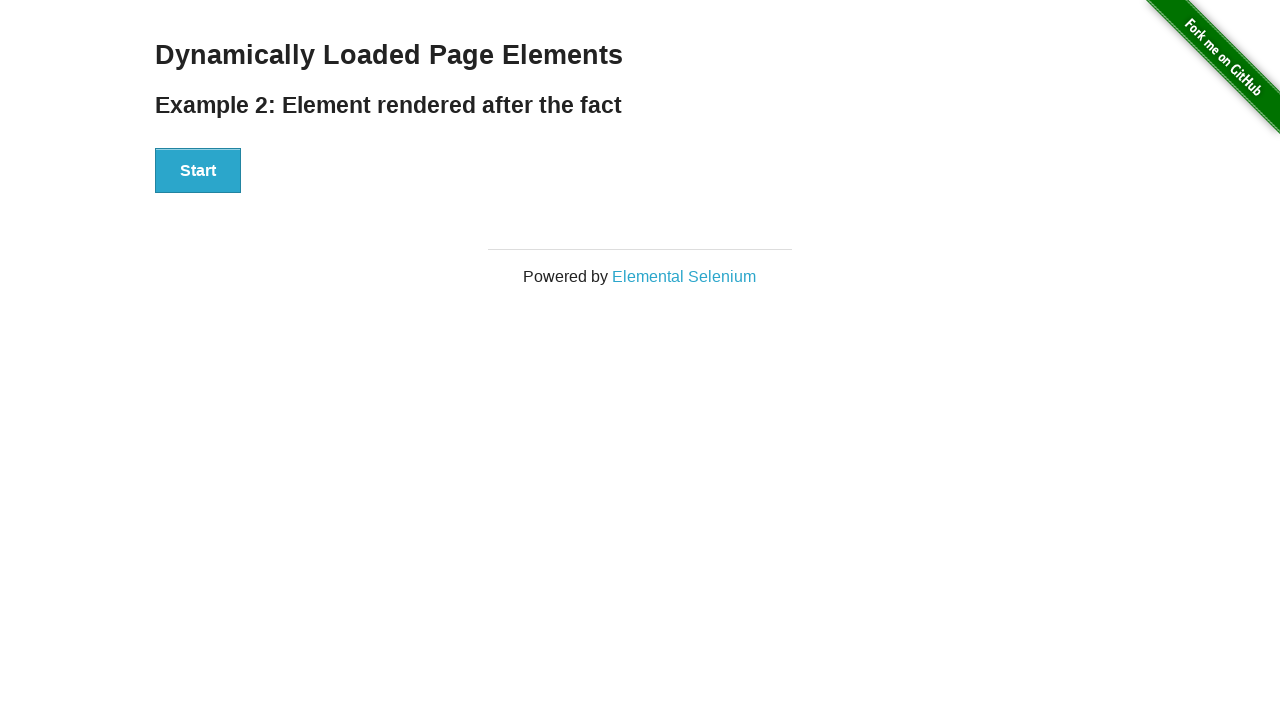

Clicked the start button to initiate dynamic loading at (198, 171) on #start button
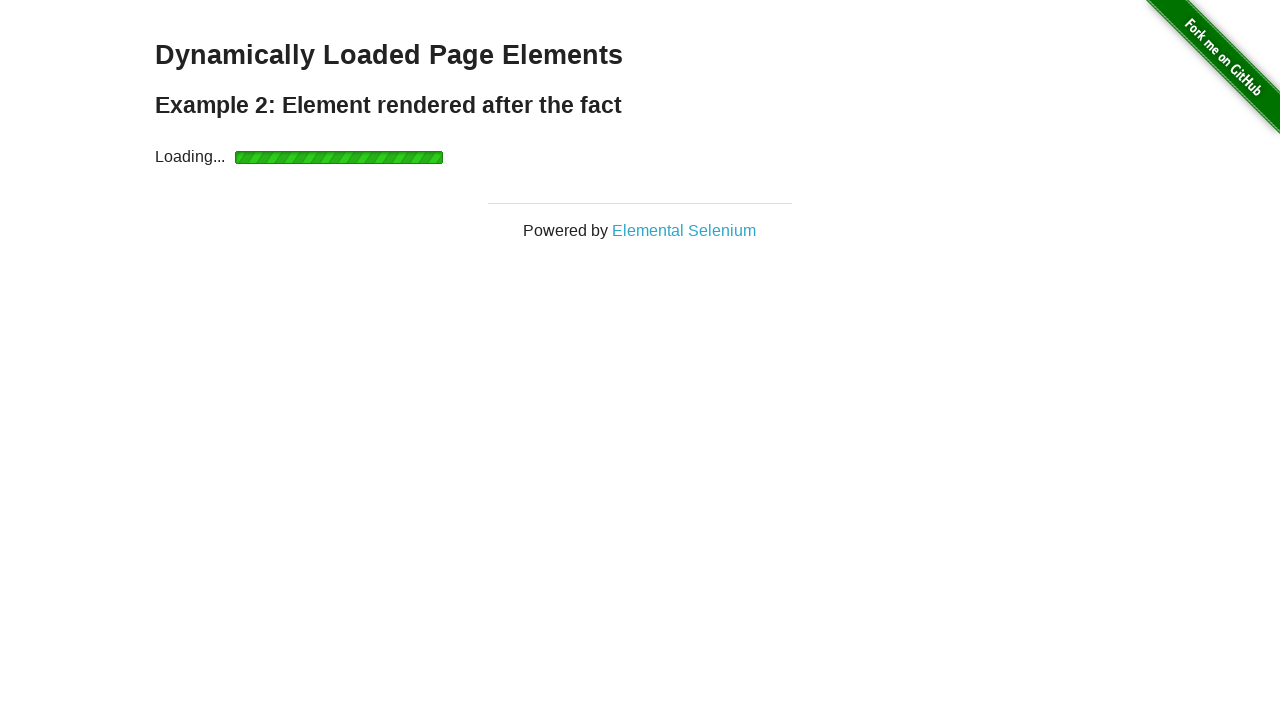

Waited for finish element to appear after loading bar completed
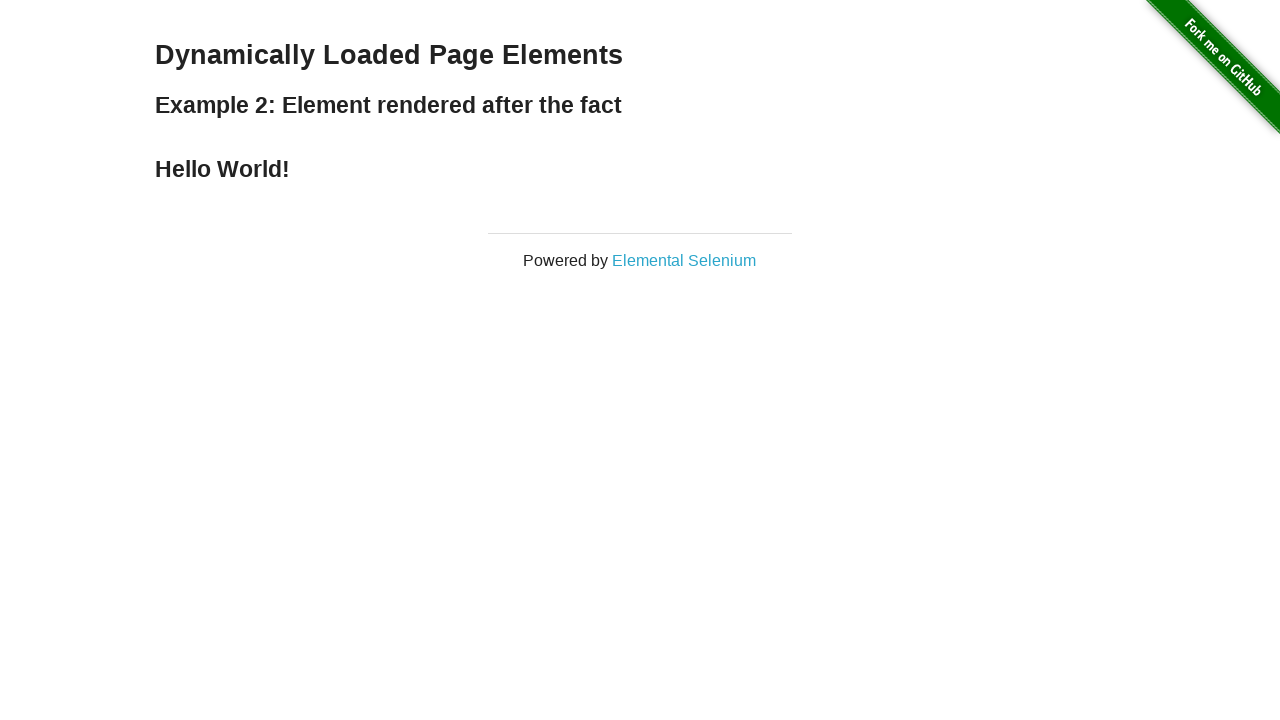

Verified 'Hello World!' text is displayed in finish element
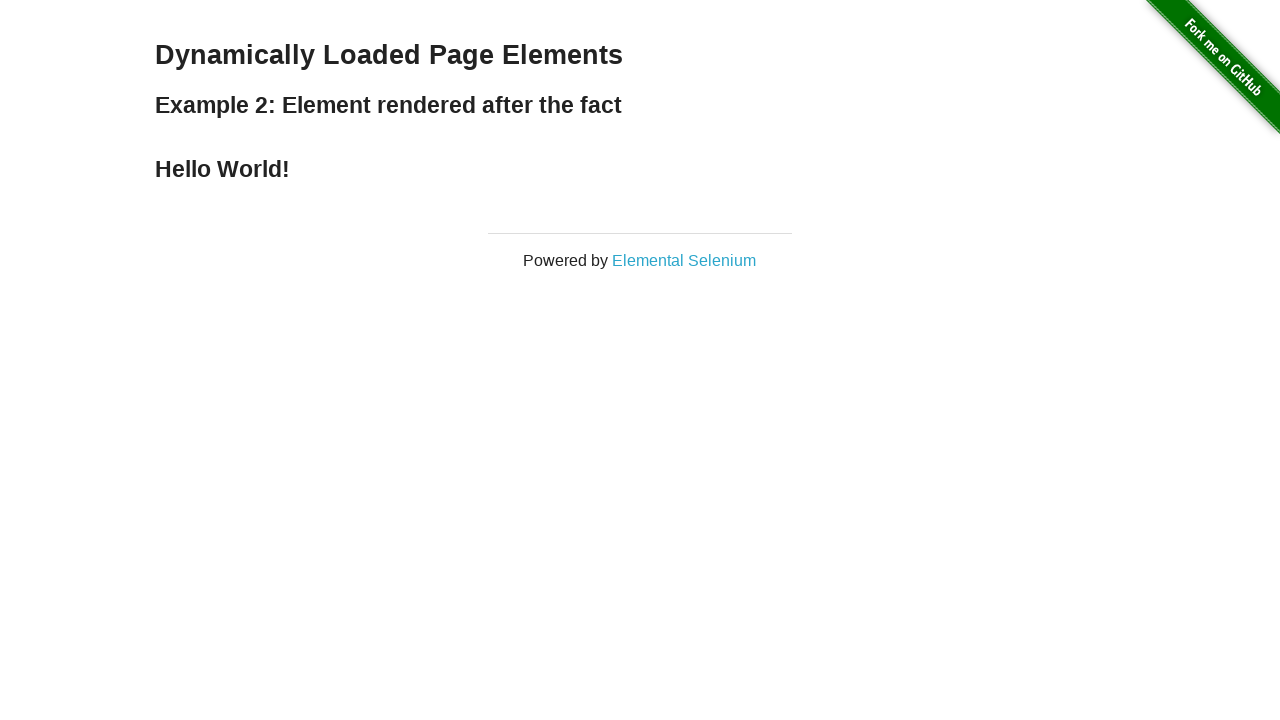

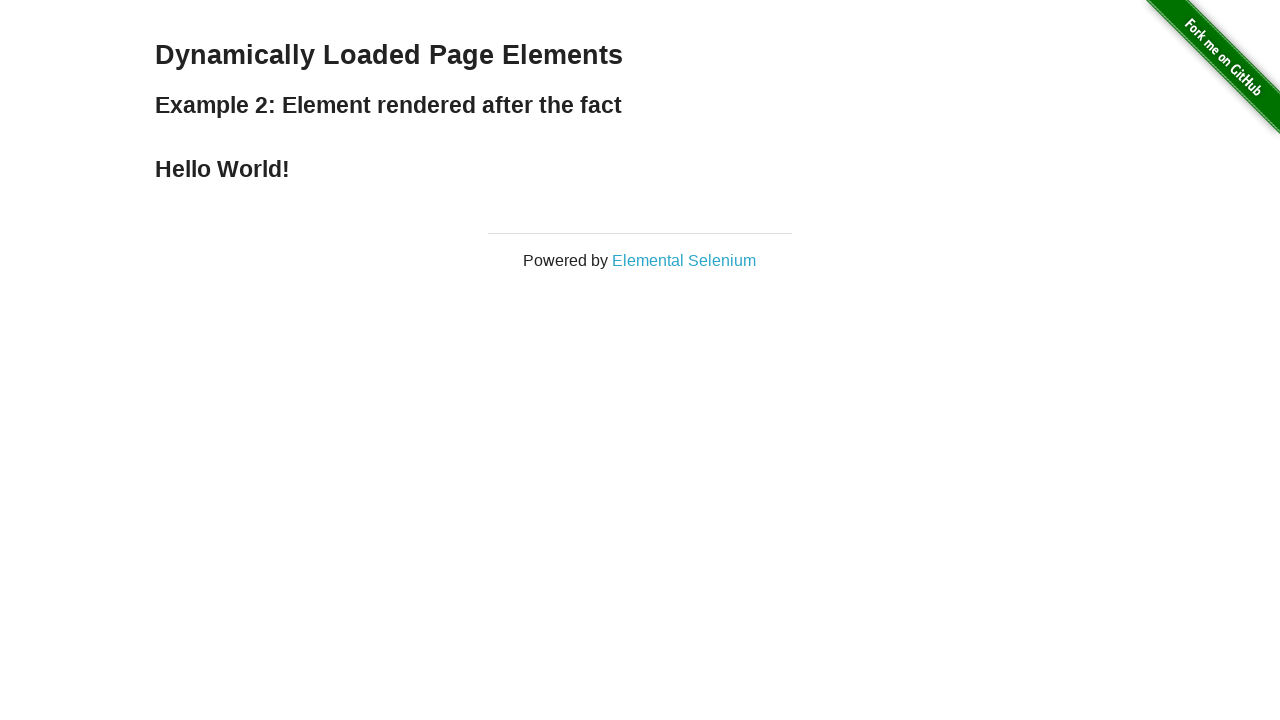